Tests drag and drop functionality on jQuery UI demo page by dragging an element from source to target location within an iframe

Starting URL: https://jqueryui.com/droppable/

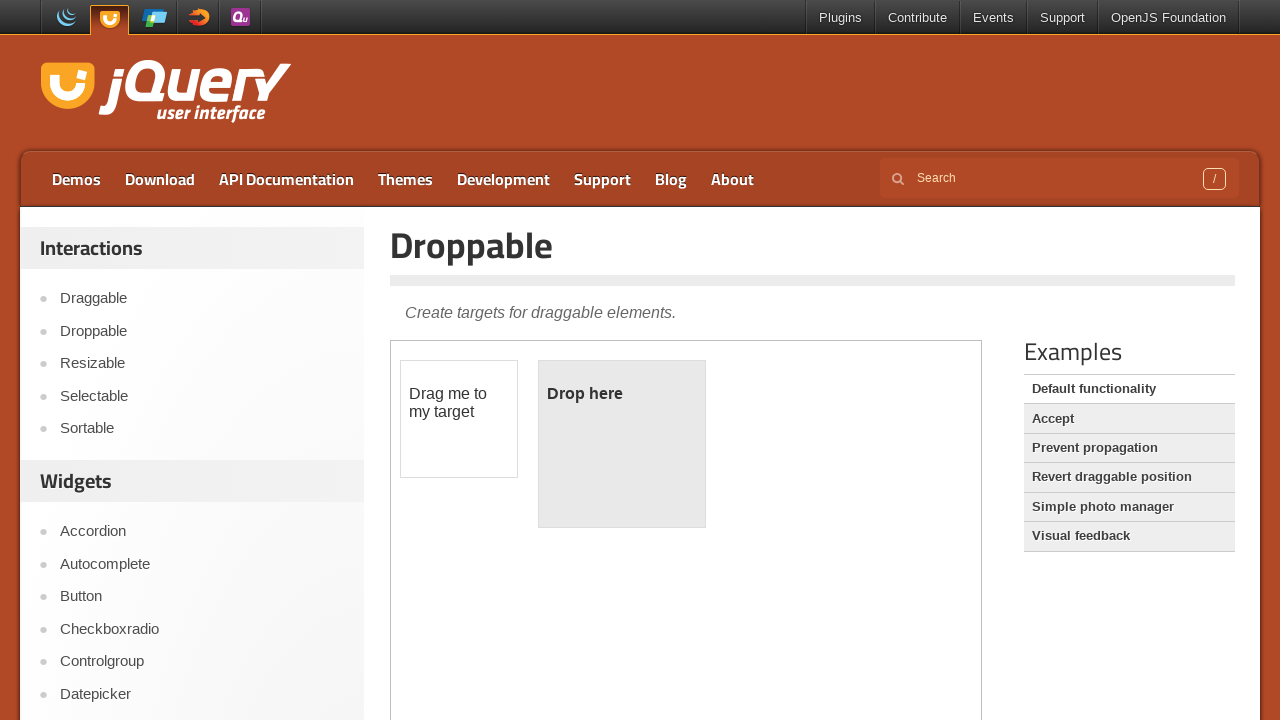

Located iframe with demo-frame class containing drag and drop demo
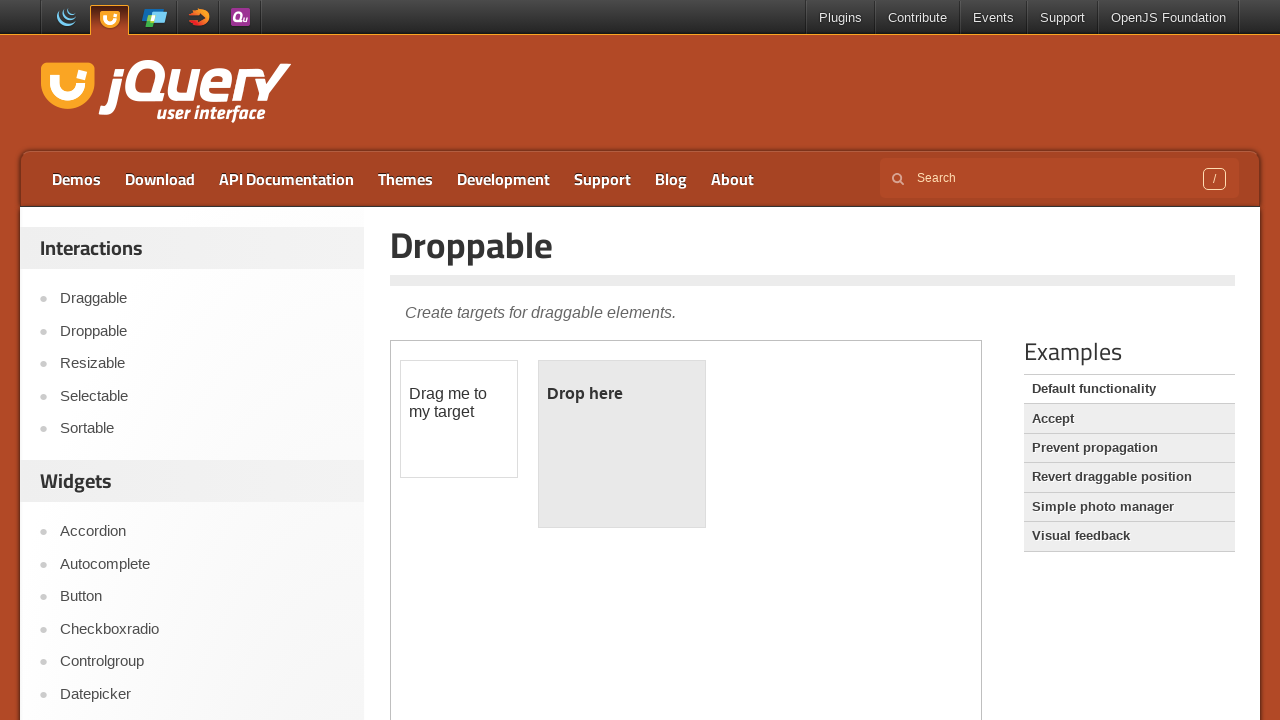

Located draggable element with id 'draggable'
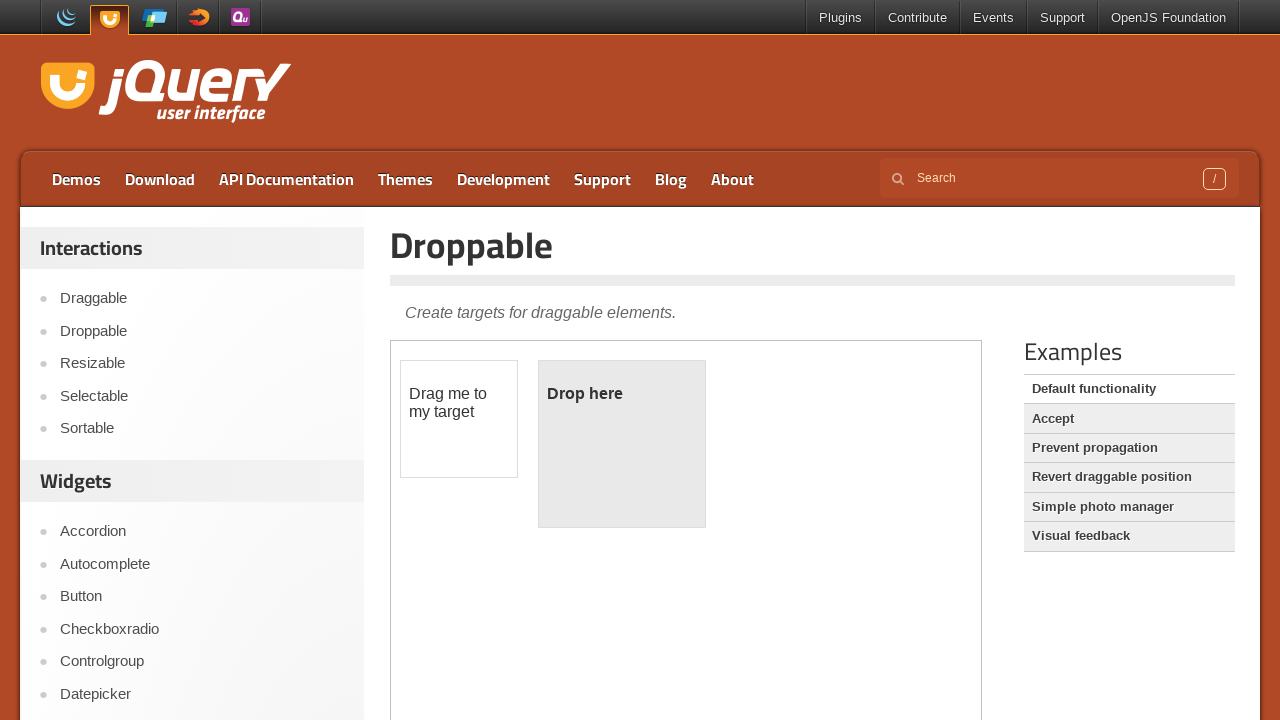

Located droppable target element with id 'droppable'
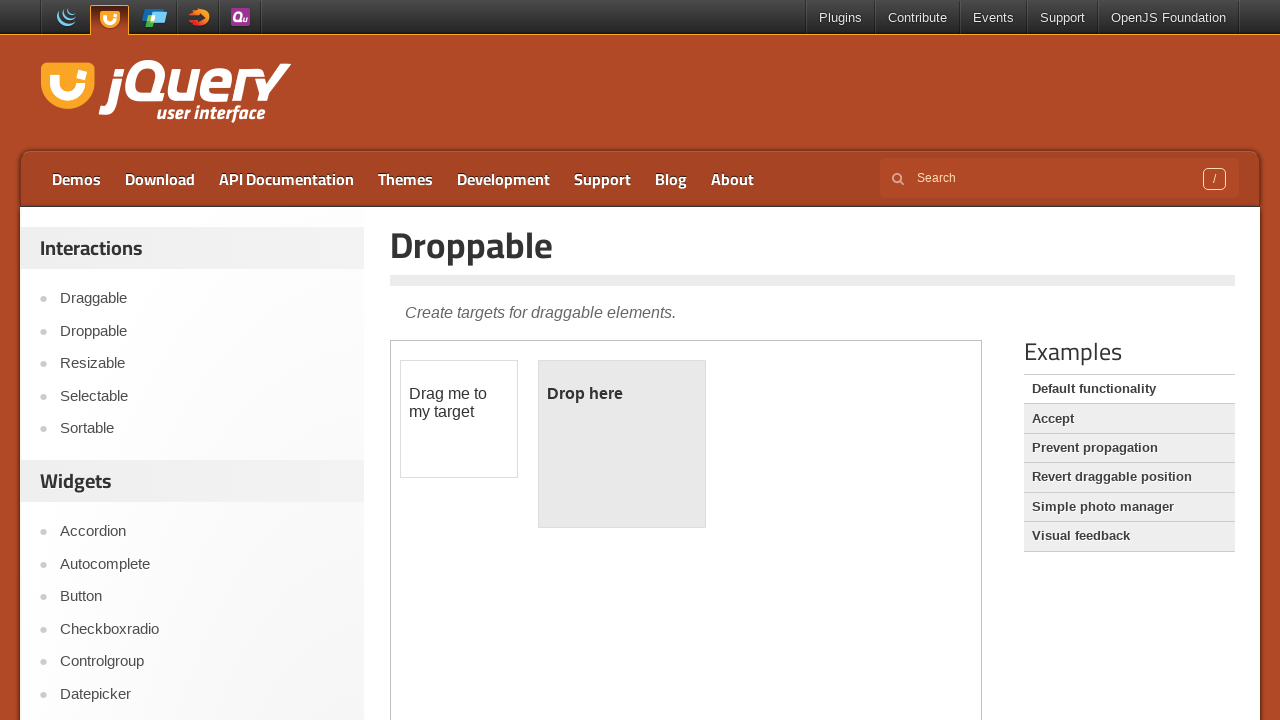

Dragged element from source to target location at (622, 444)
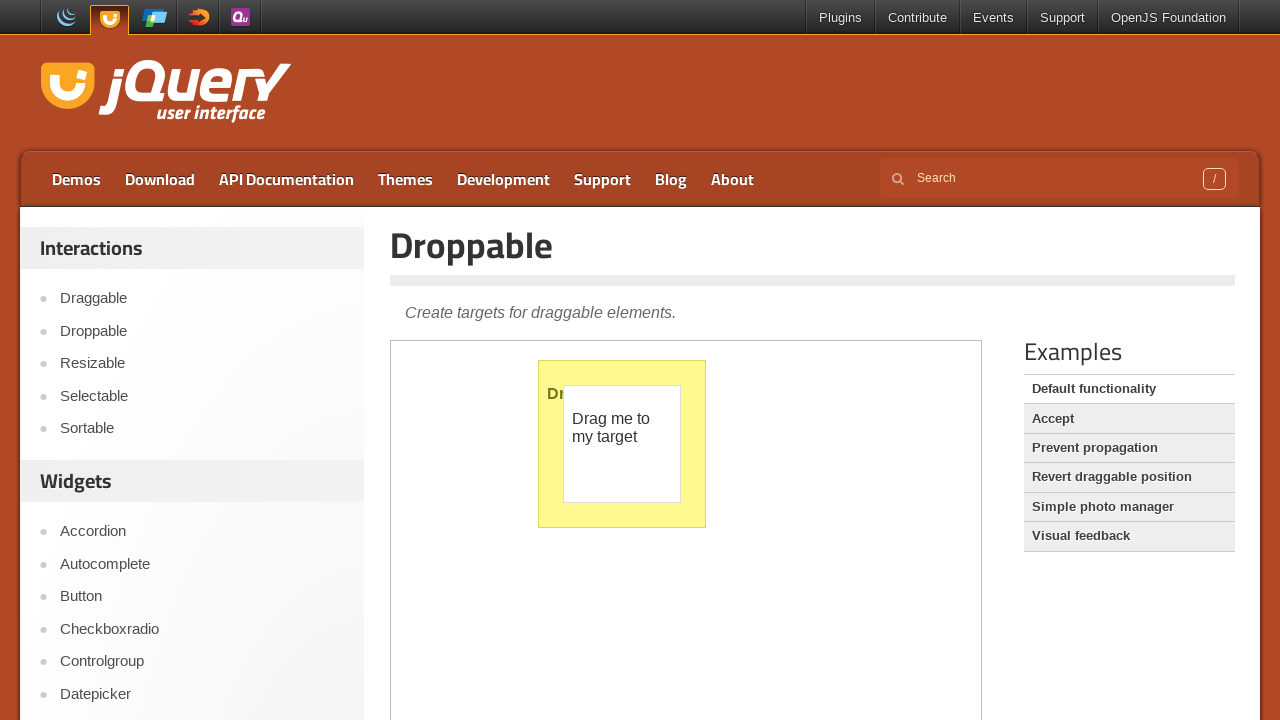

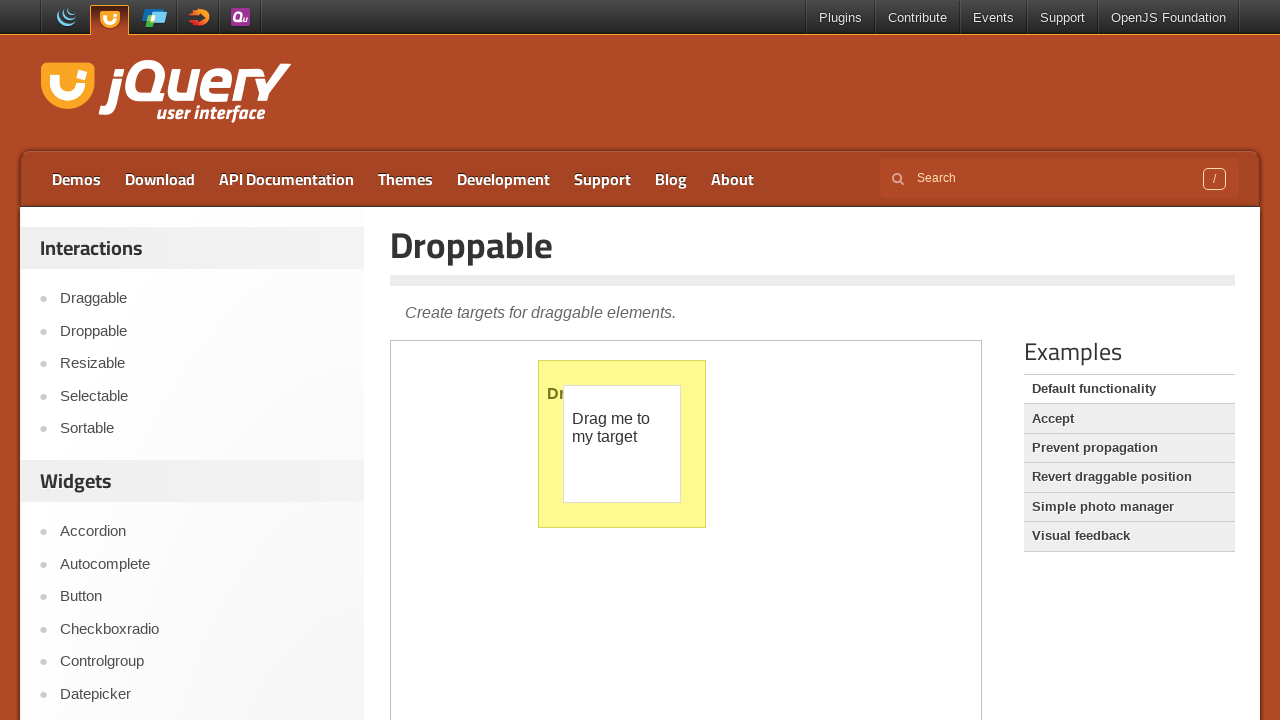